Tests double-click and right-click interactions on buttons in a demo page

Starting URL: https://demoqa.com/buttons

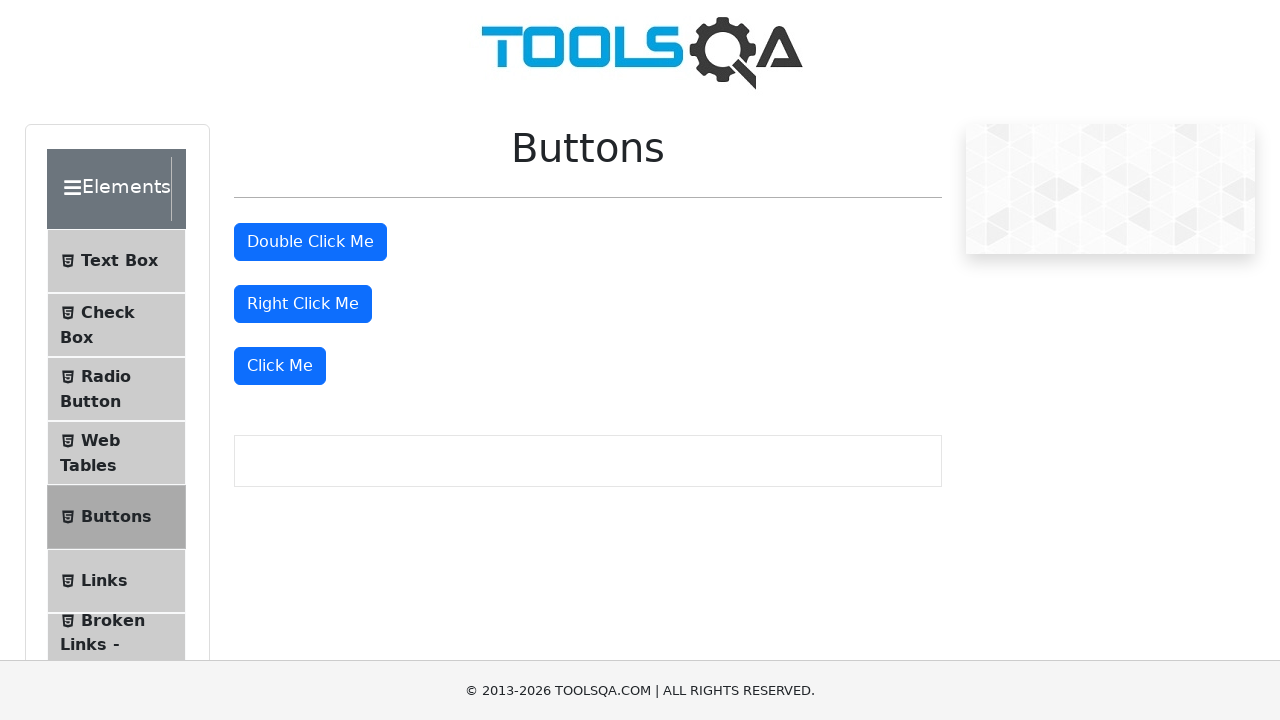

Located double-click button element
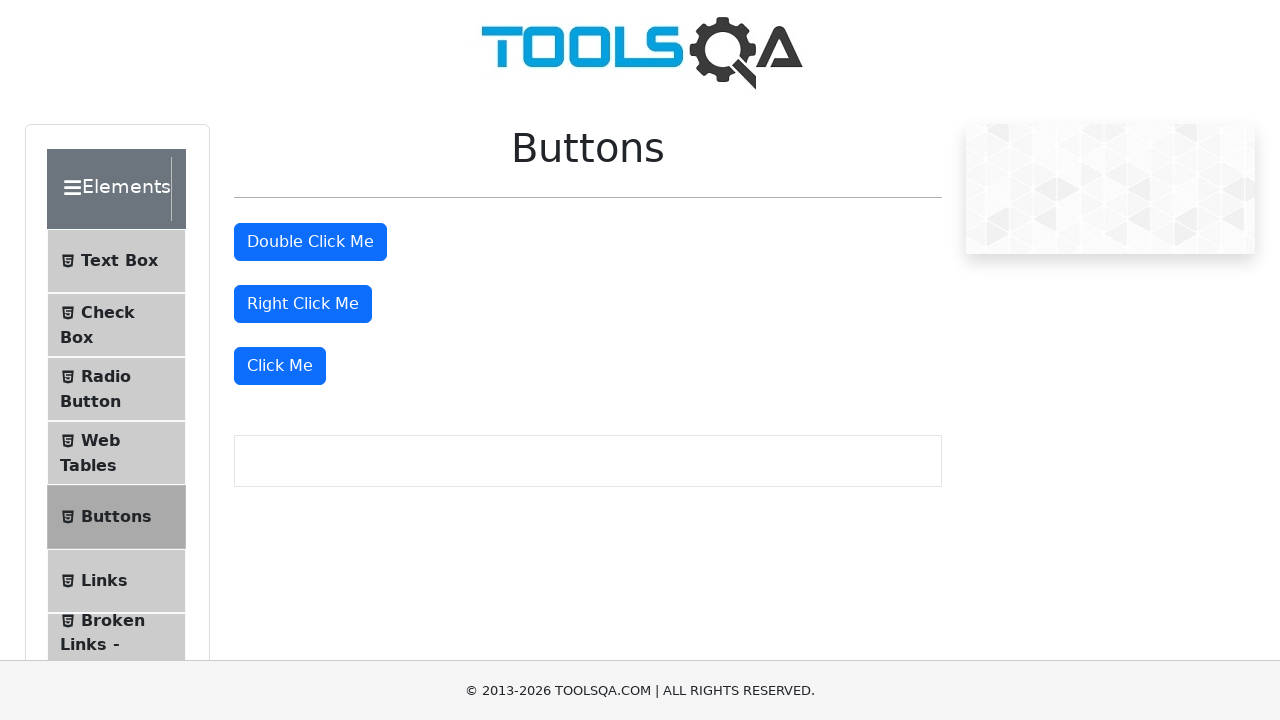

Double-clicked the double-click button at (310, 242) on xpath=//button[@id='doubleClickBtn']
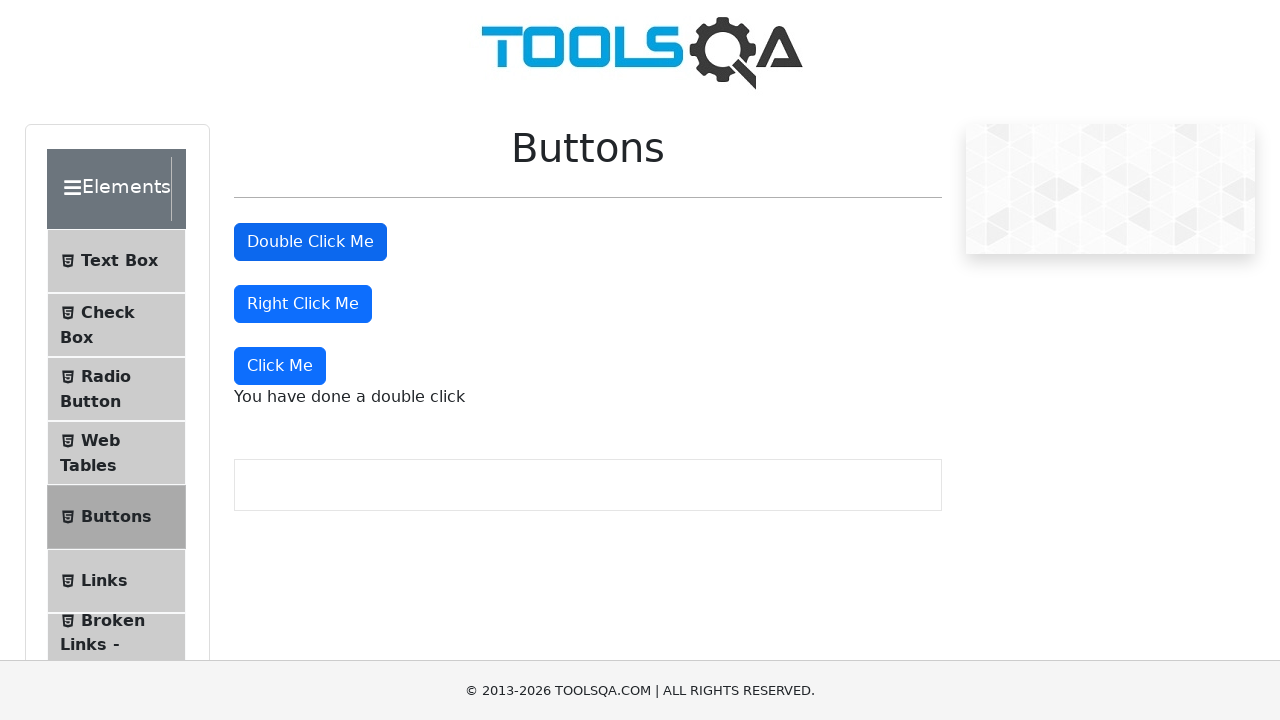

Located right-click button element
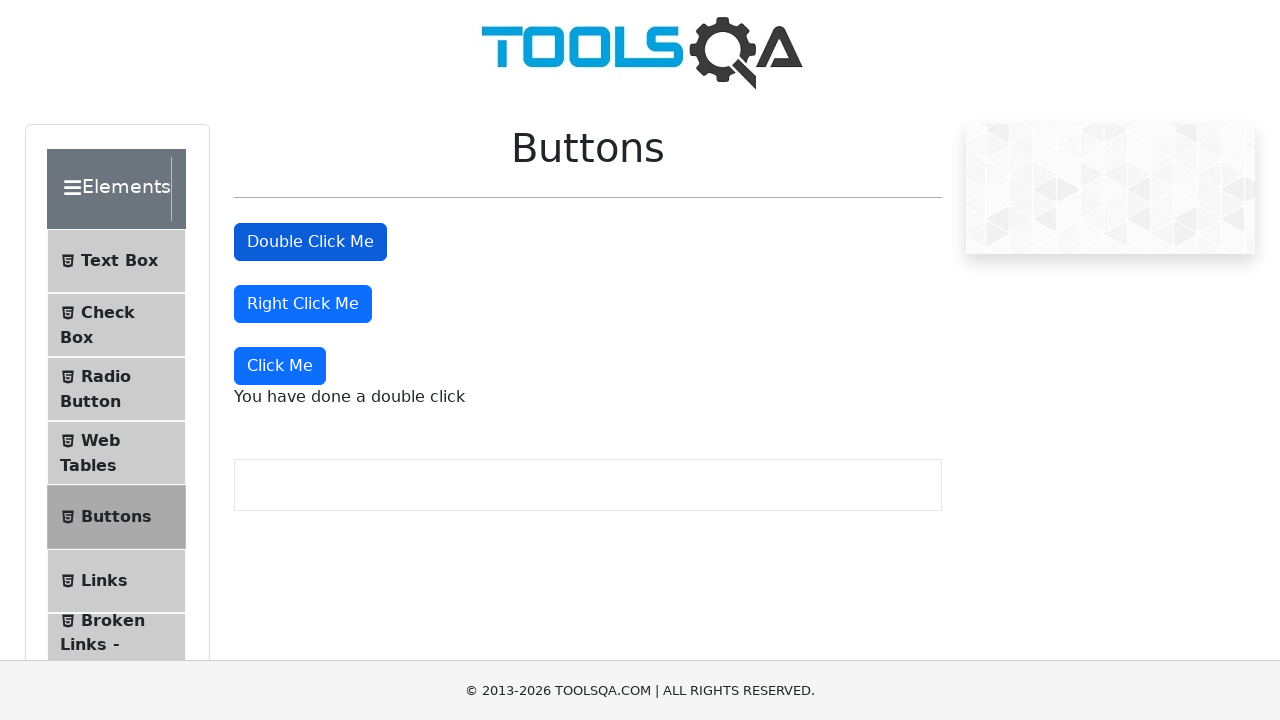

Right-clicked the right-click button at (303, 304) on #rightClickBtn
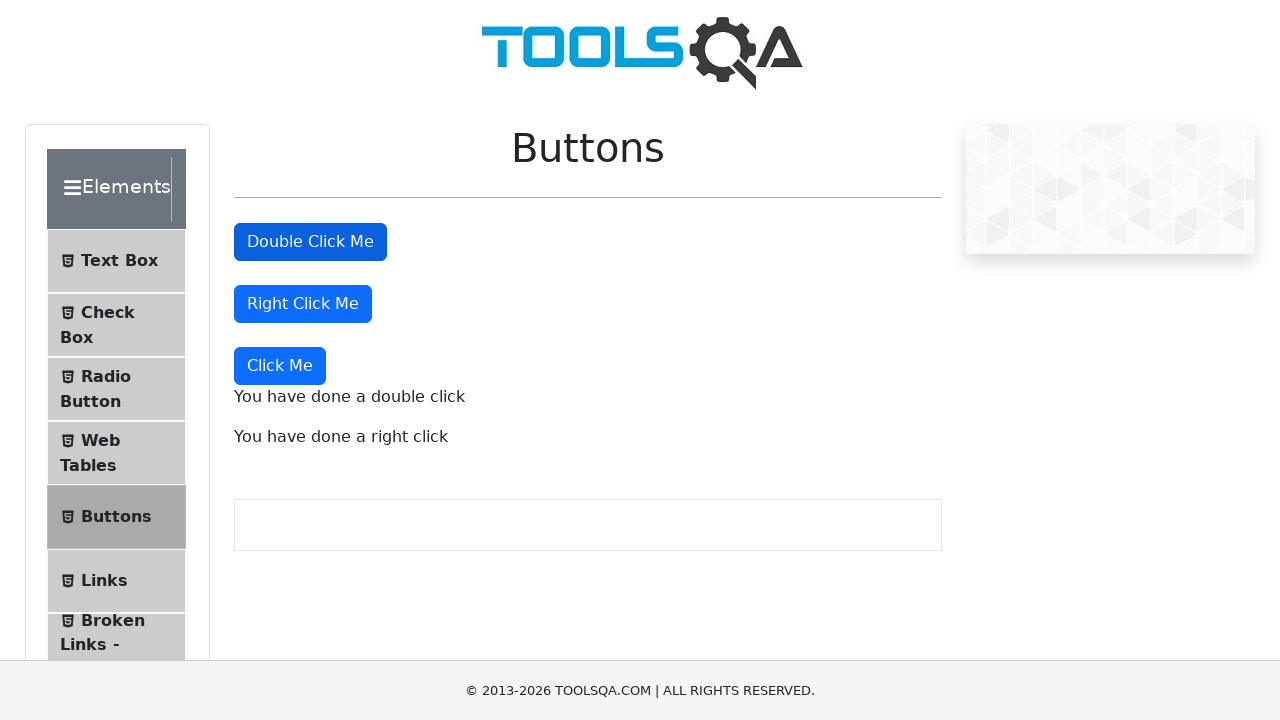

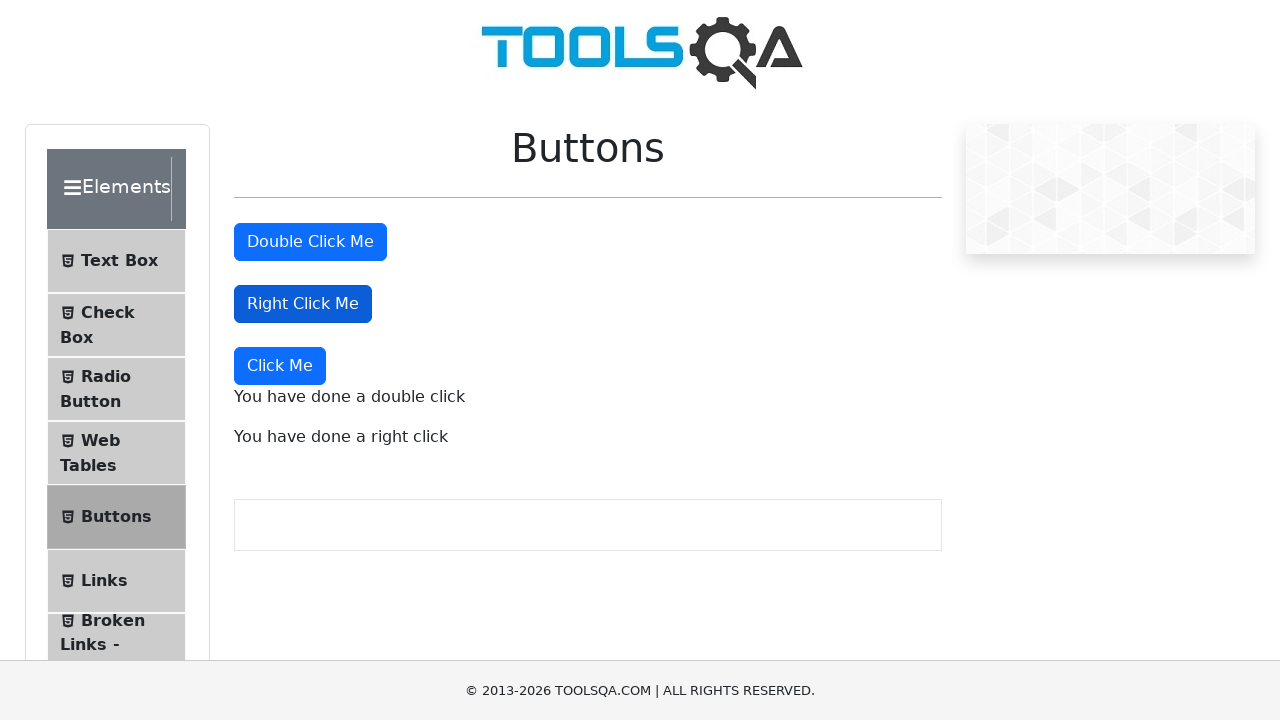